Navigates to the Brawl Stars brawlers page, clicks on a brawler portrait to open their details, verifies the stats section loads, then navigates back to the main brawler list.

Starting URL: https://pixelcrux.com/Brawl_Stars/Brawlers/#

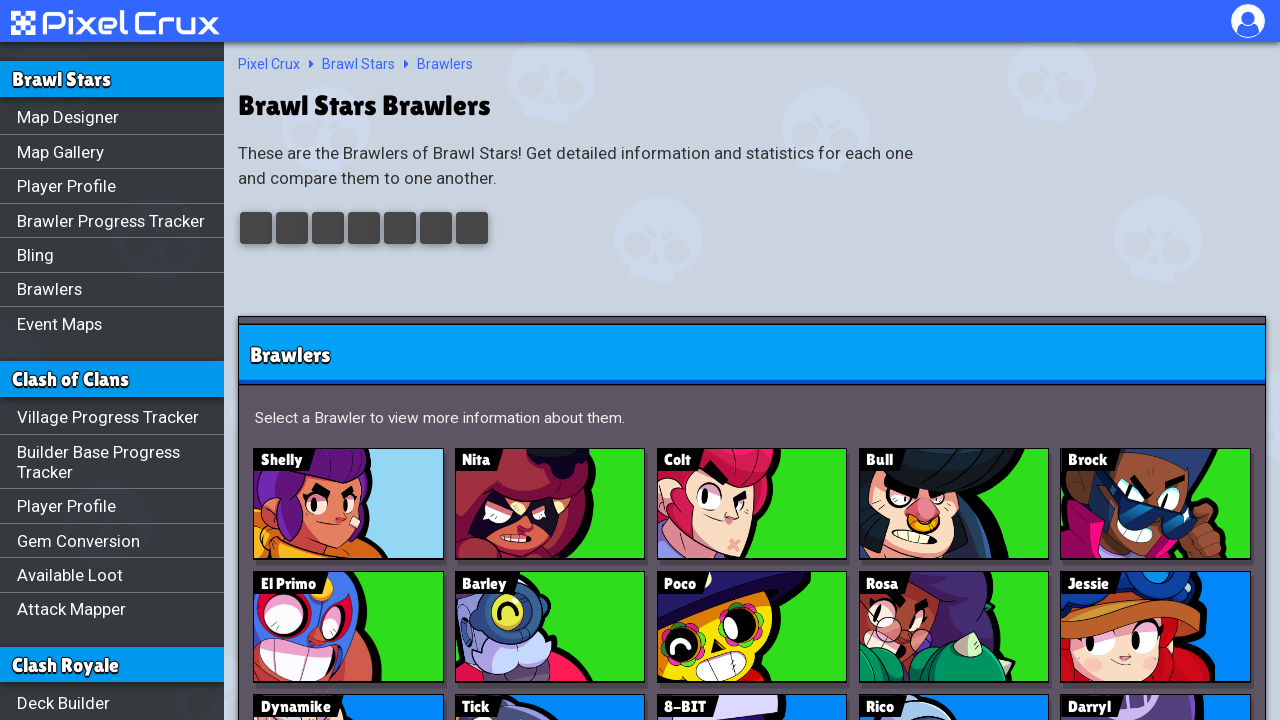

Brawler portraits loaded on main page
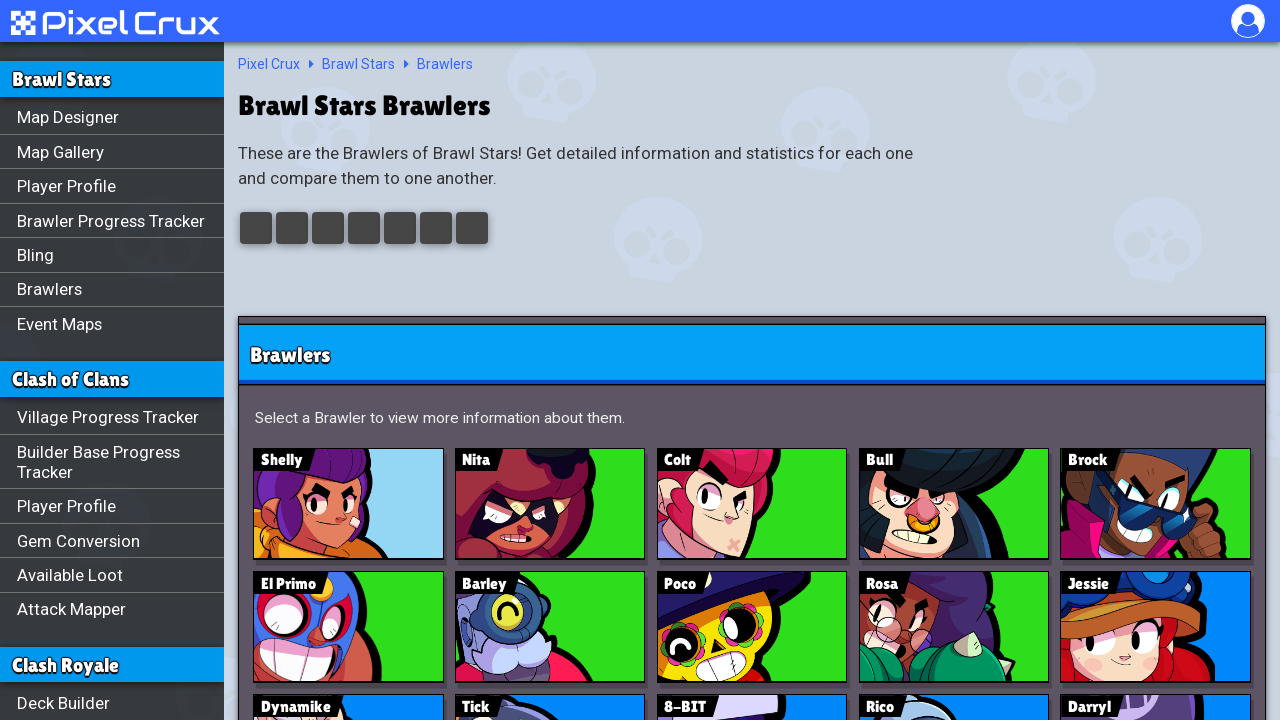

Clicked first brawler portrait to open details at (350, 504) on (//div[@class='brawler-portrait'])[1]
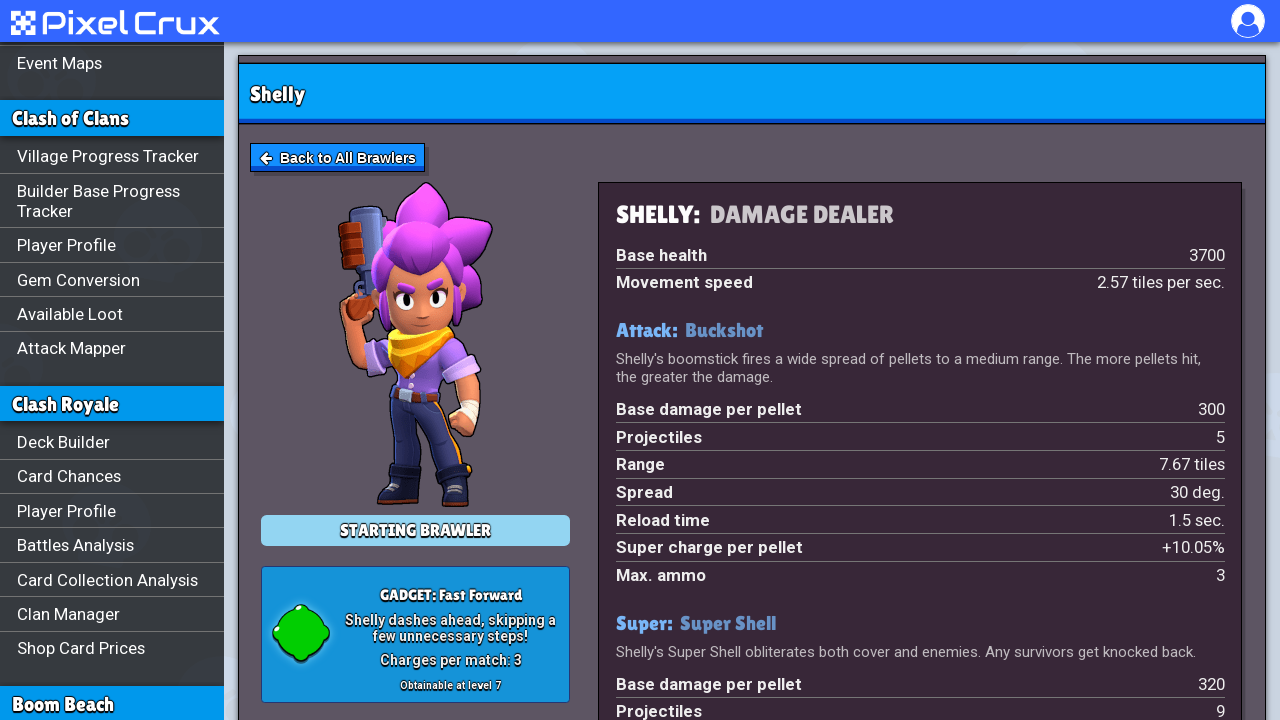

Brawler stats section loaded
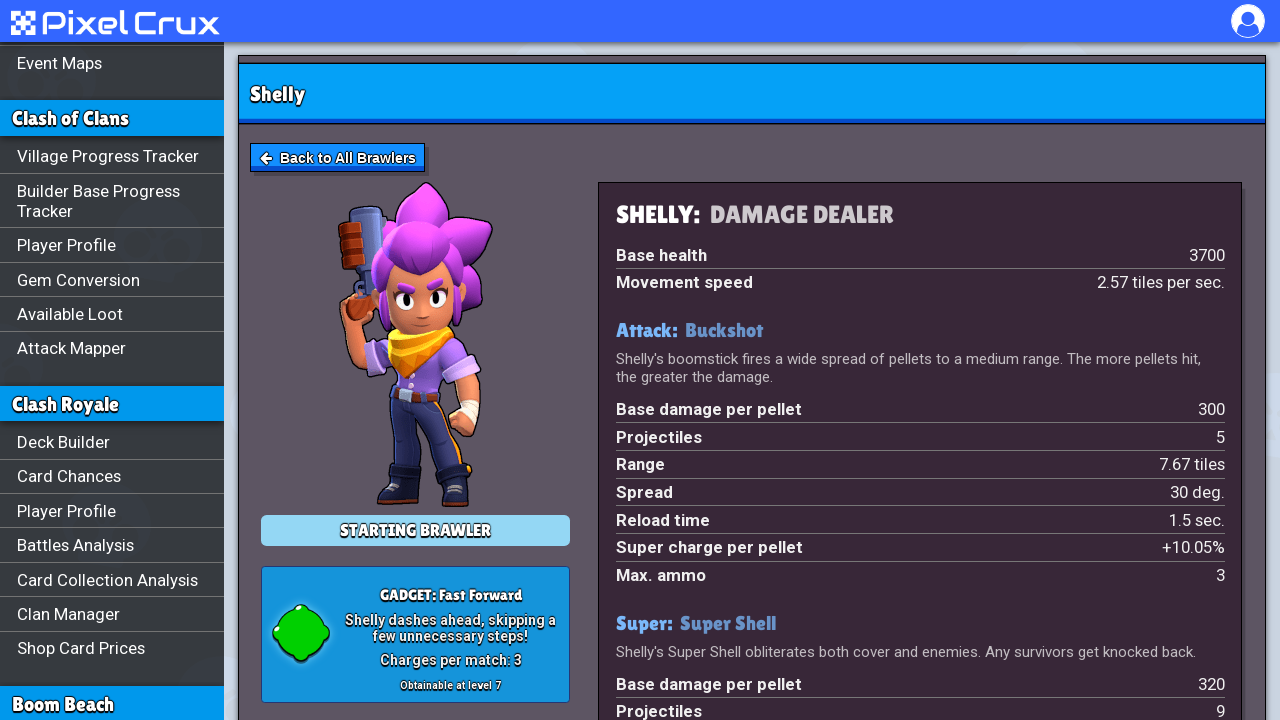

Clicked 'Back to All Brawlers' link at (338, 158) on xpath=//a[normalize-space()='Back to All Brawlers']
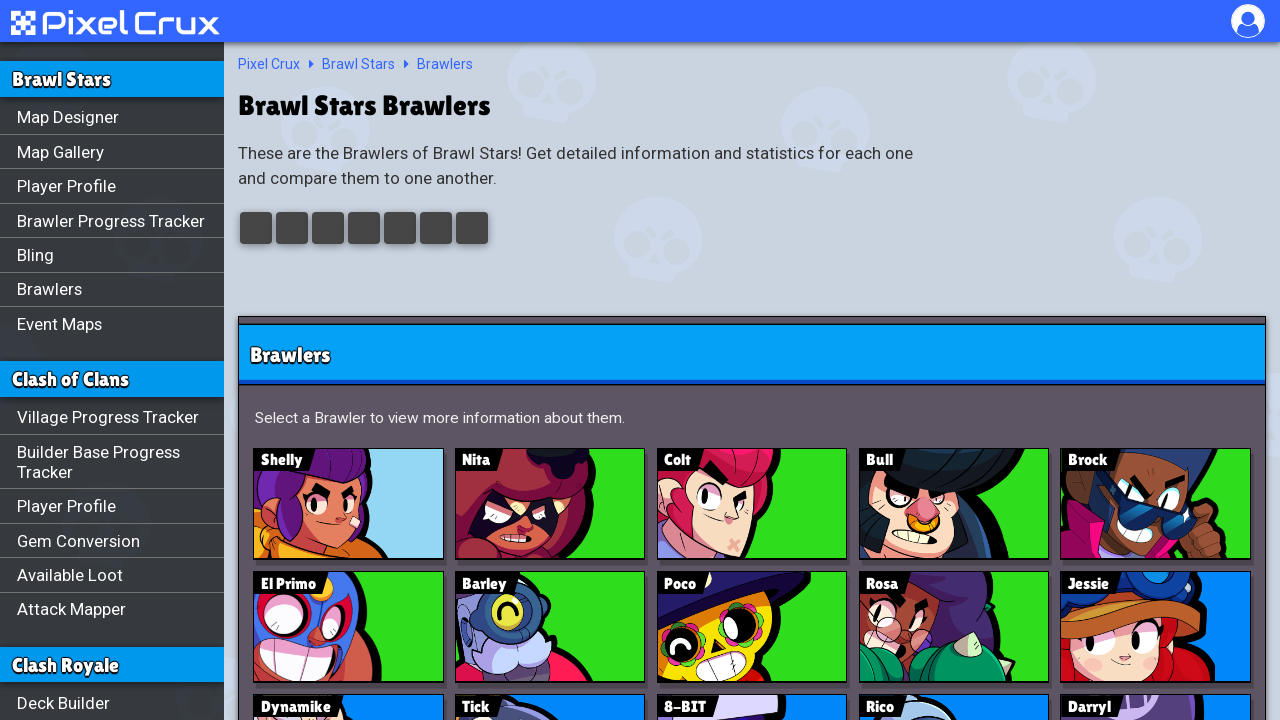

Main brawler list reloaded successfully
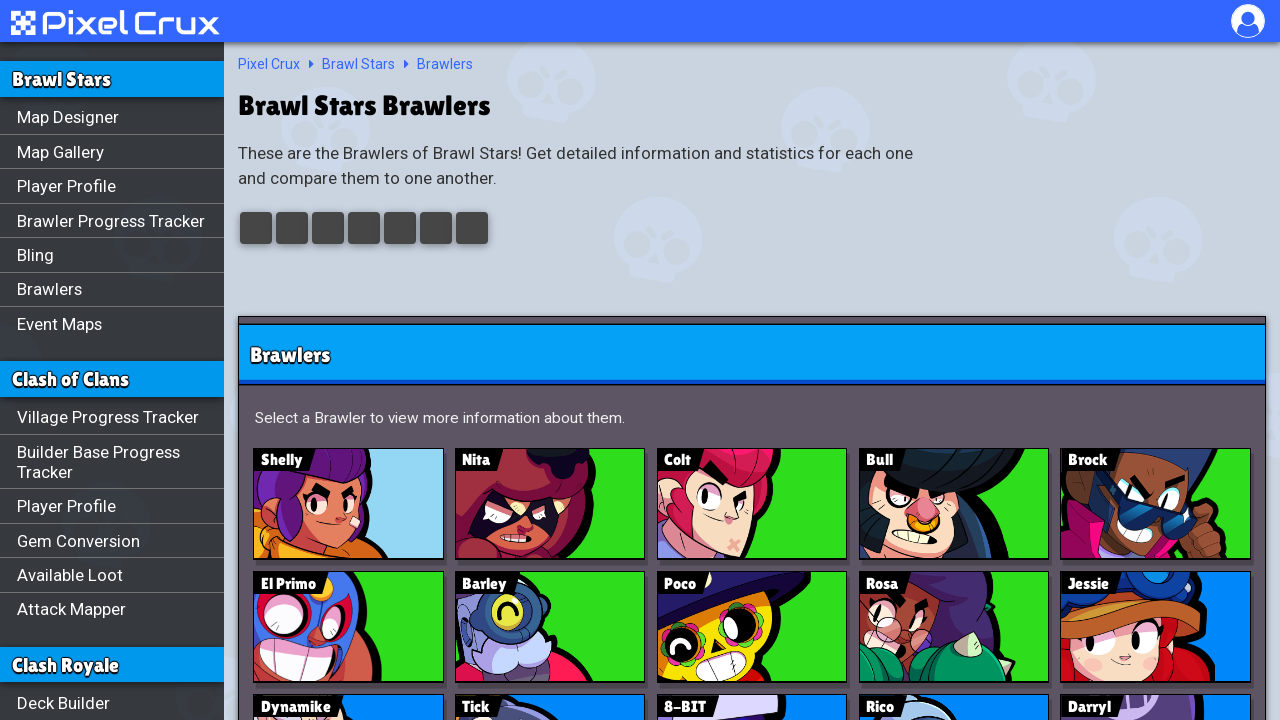

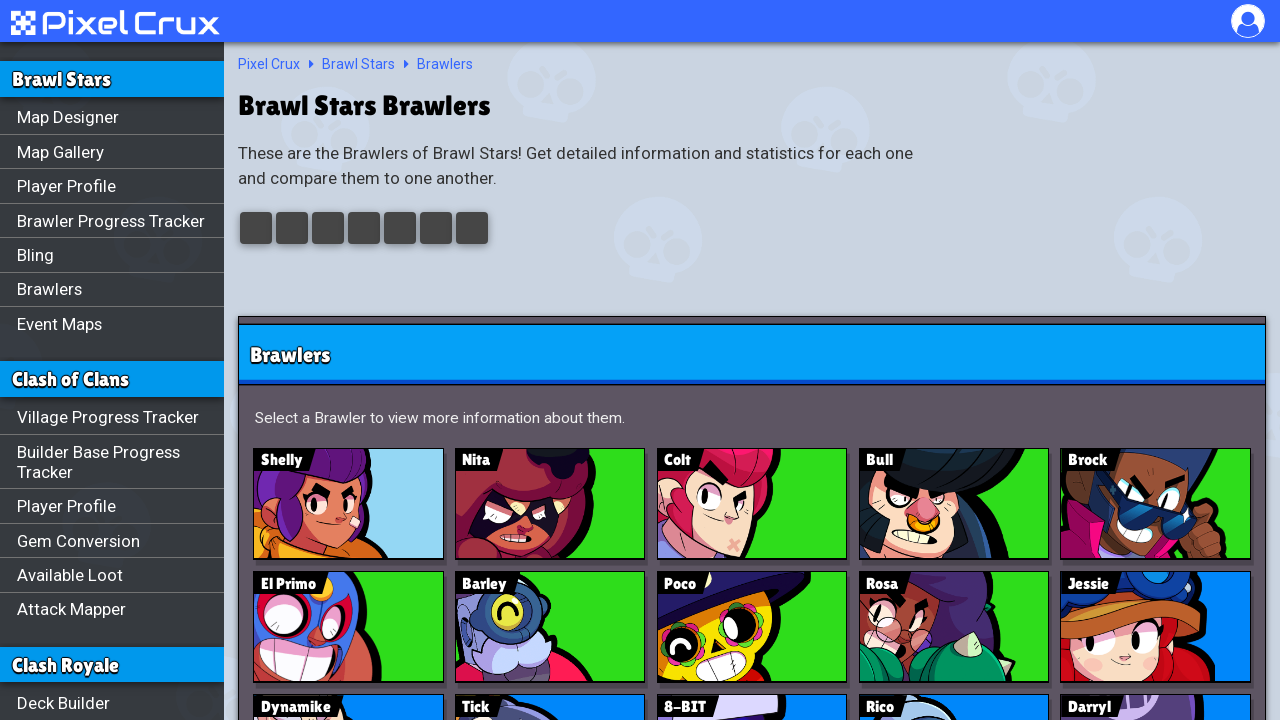